Tests dependent dropdown functionality by selecting a country (France) from the first dropdown and then selecting a state (Alsace) from the dependent state dropdown.

Starting URL: https://phppot.com/demo/jquery-dependent-dropdown-list-countries-and-states/

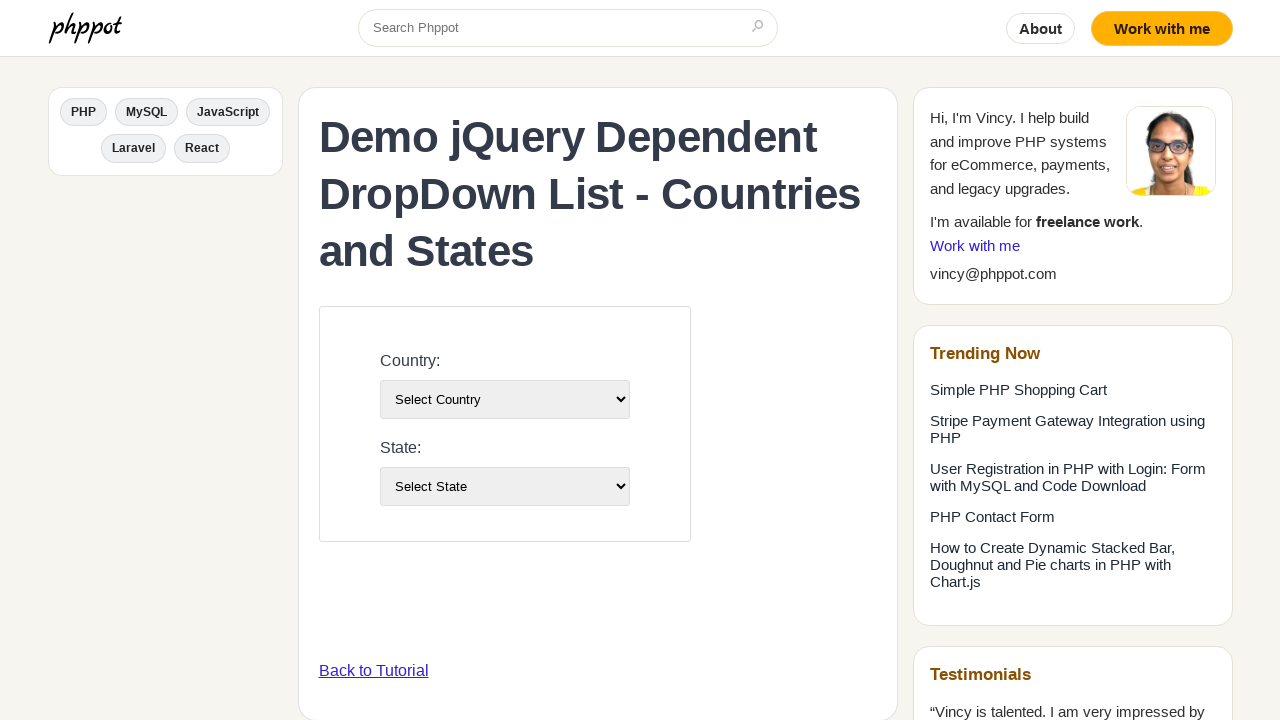

Selected 'France' from the country dropdown on #country-list
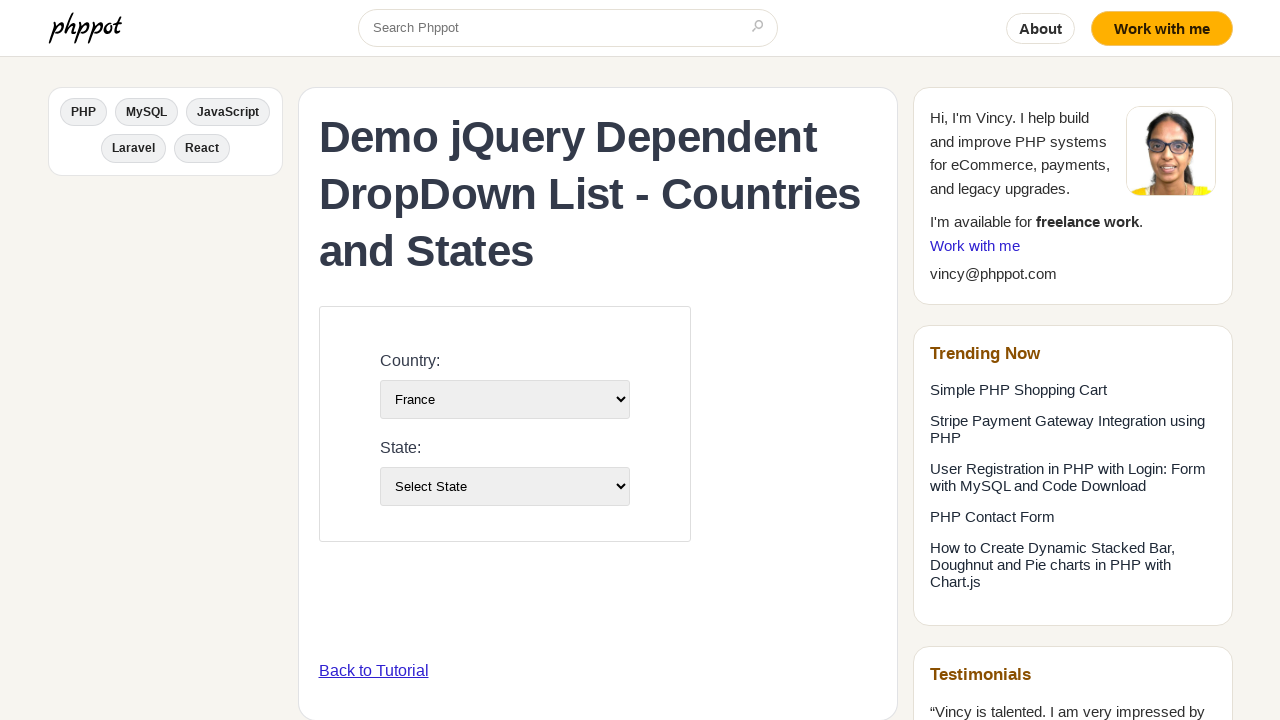

Waited 3 seconds for state dropdown to populate
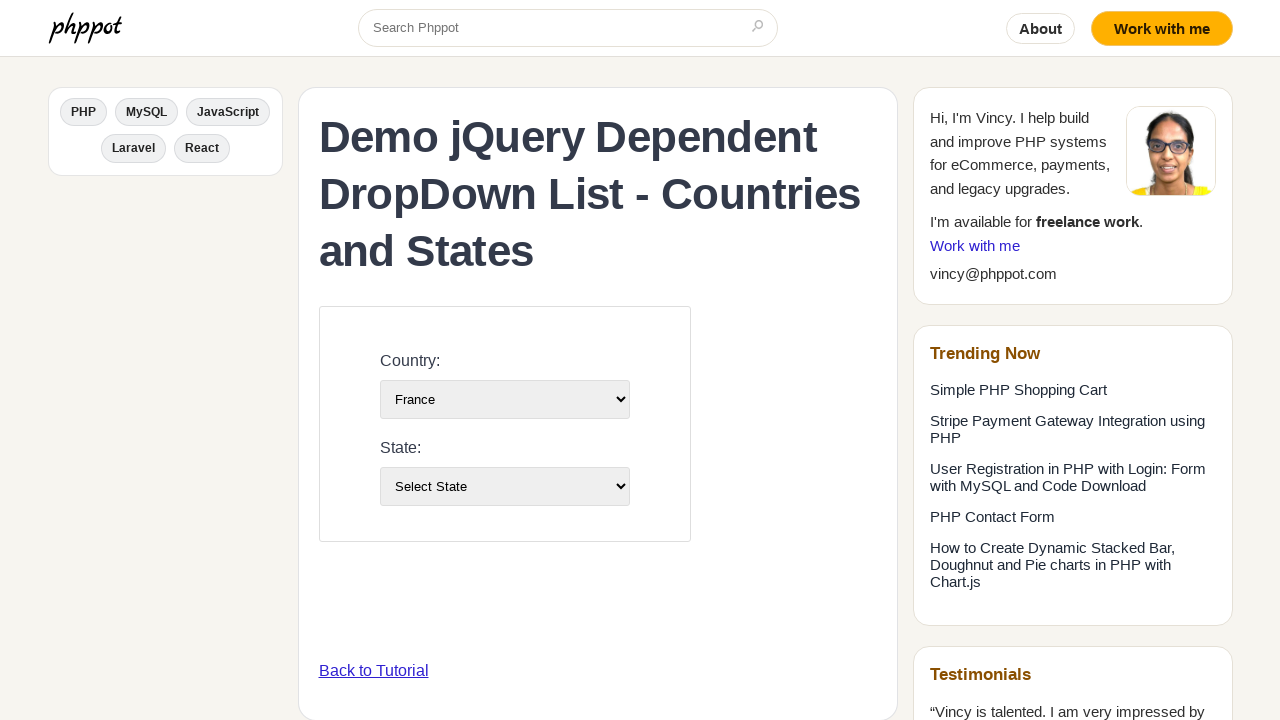

Selected 'Alsace' from the state dropdown on #state-list
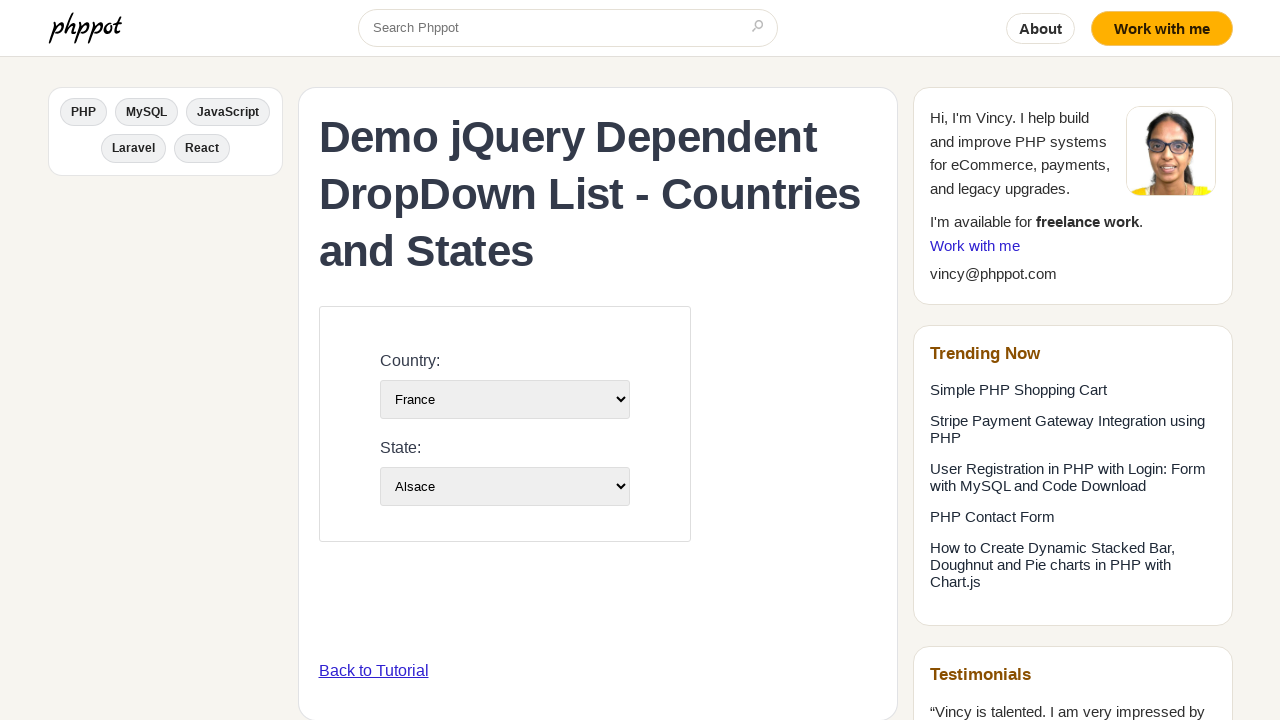

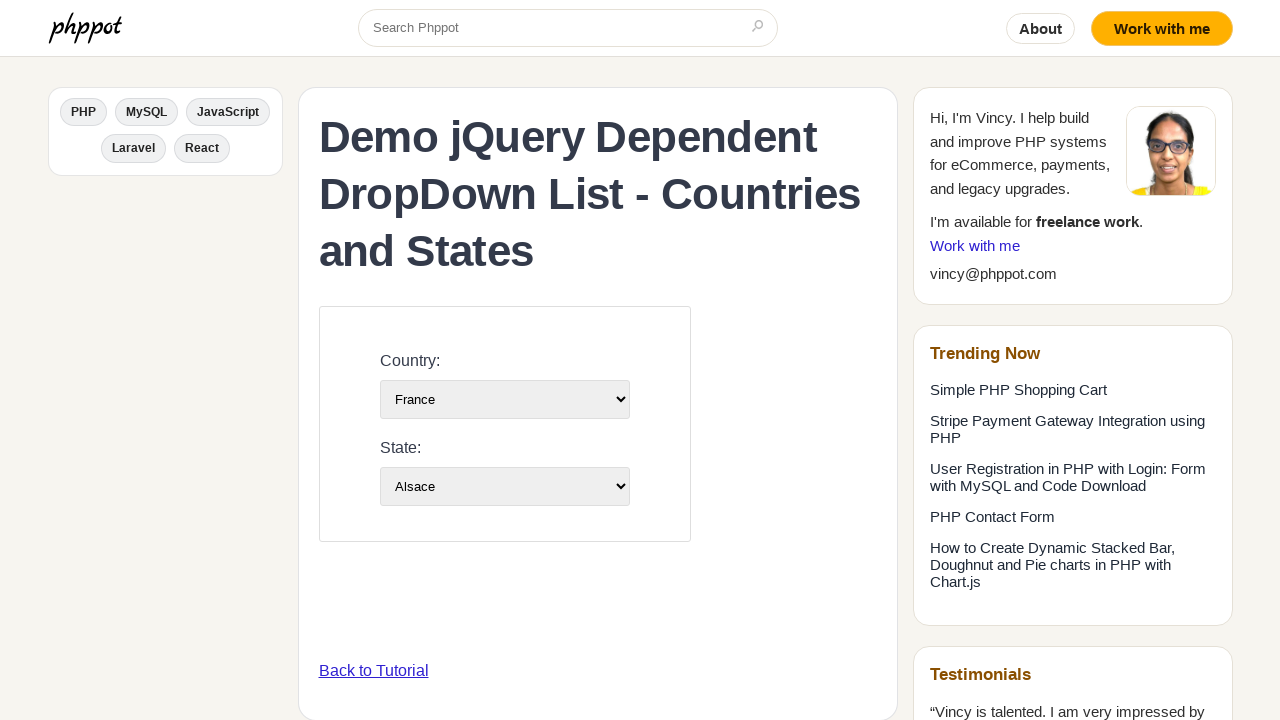